Tests A/B test opt-out by adding the opt-out cookie before visiting the A/B test page, then navigating to the test page and verifying it shows "No A/B Test".

Starting URL: http://the-internet.herokuapp.com

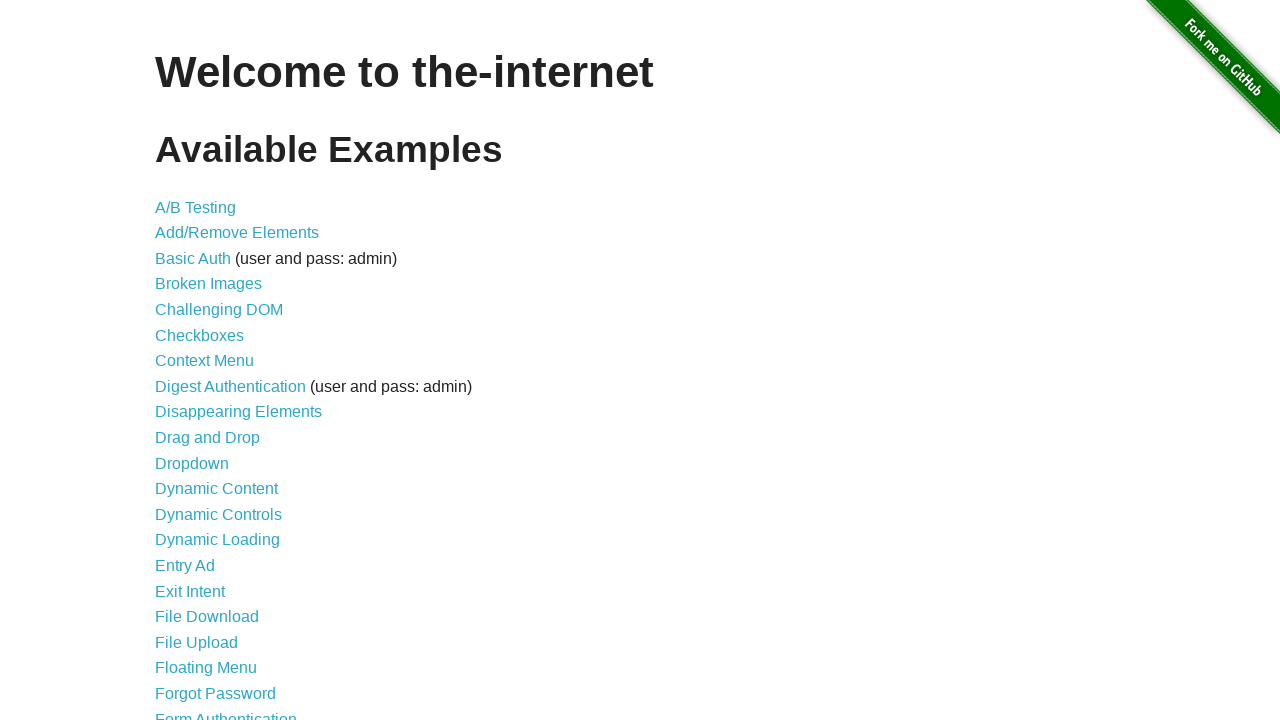

Added optimizelyOptOut cookie to context before visiting A/B test page
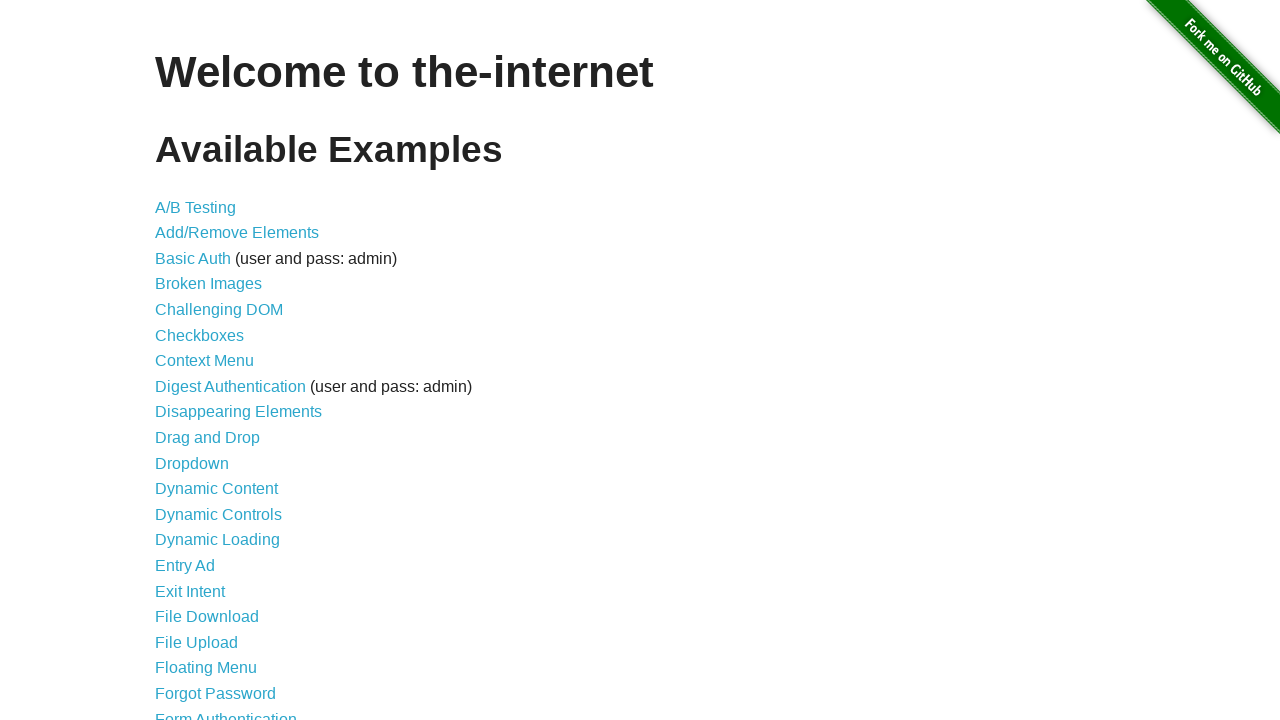

Navigated to A/B test page at /abtest
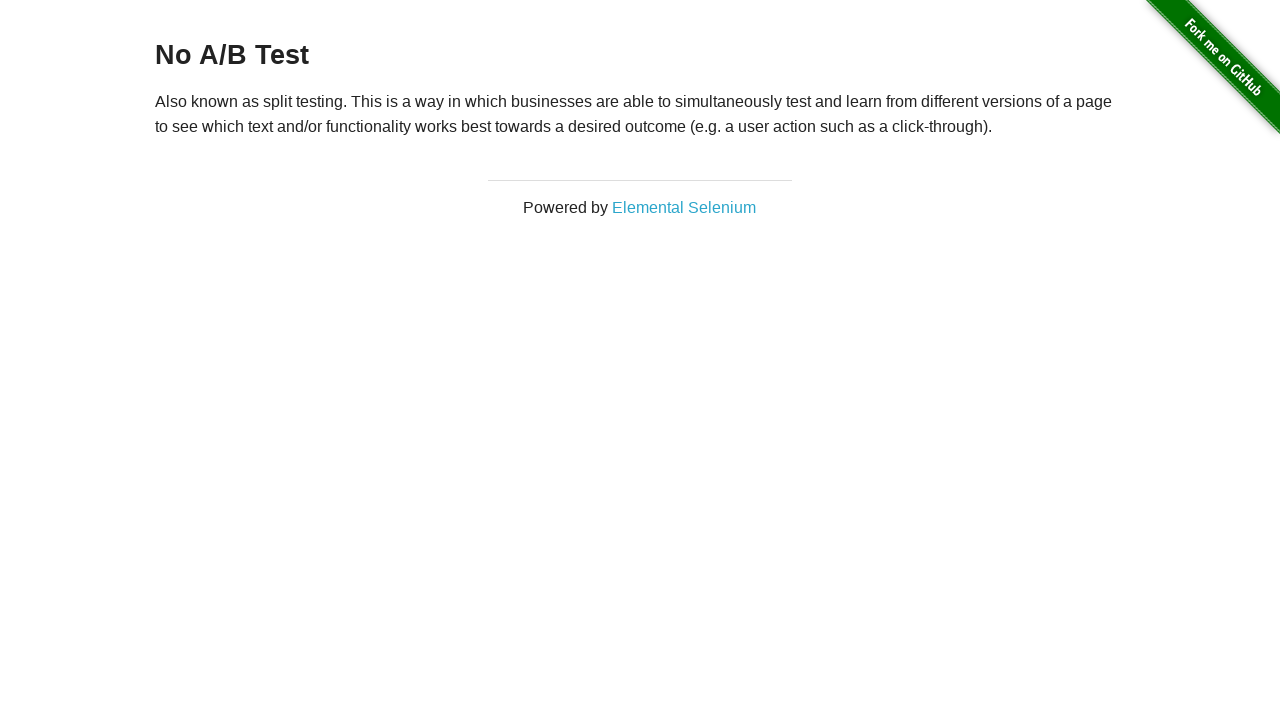

Heading element loaded, verifying A/B test opt-out behavior
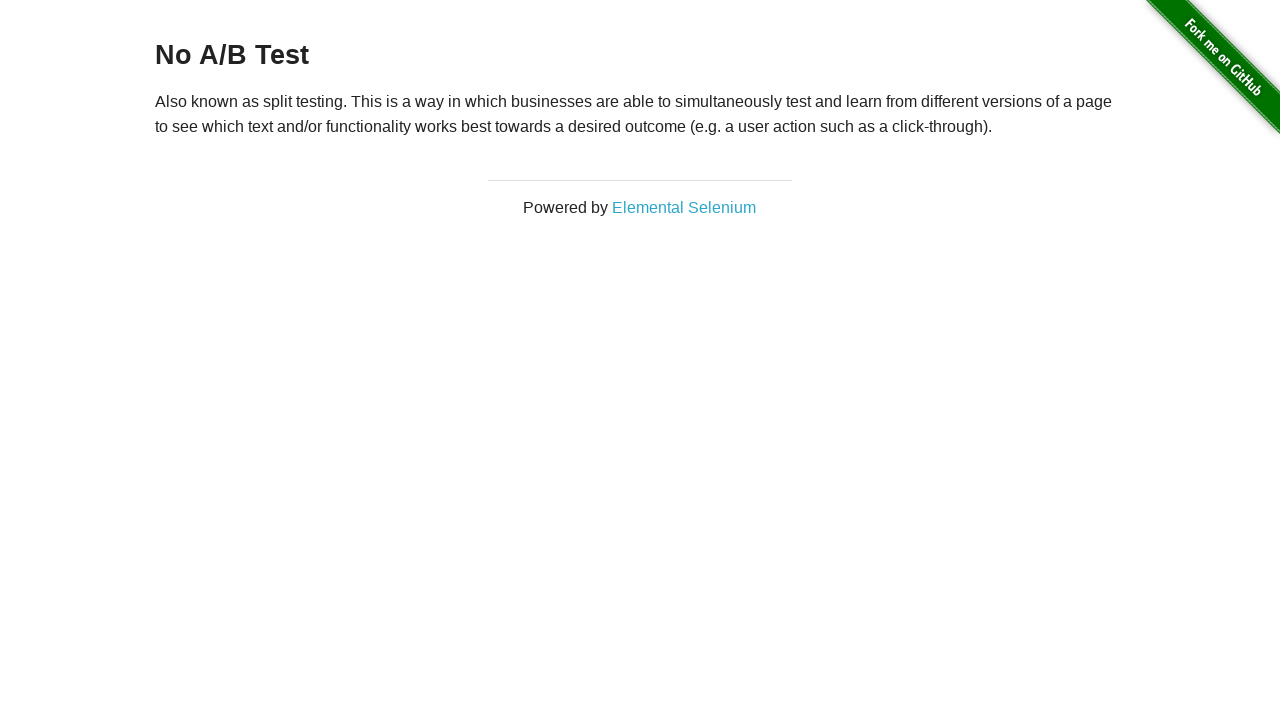

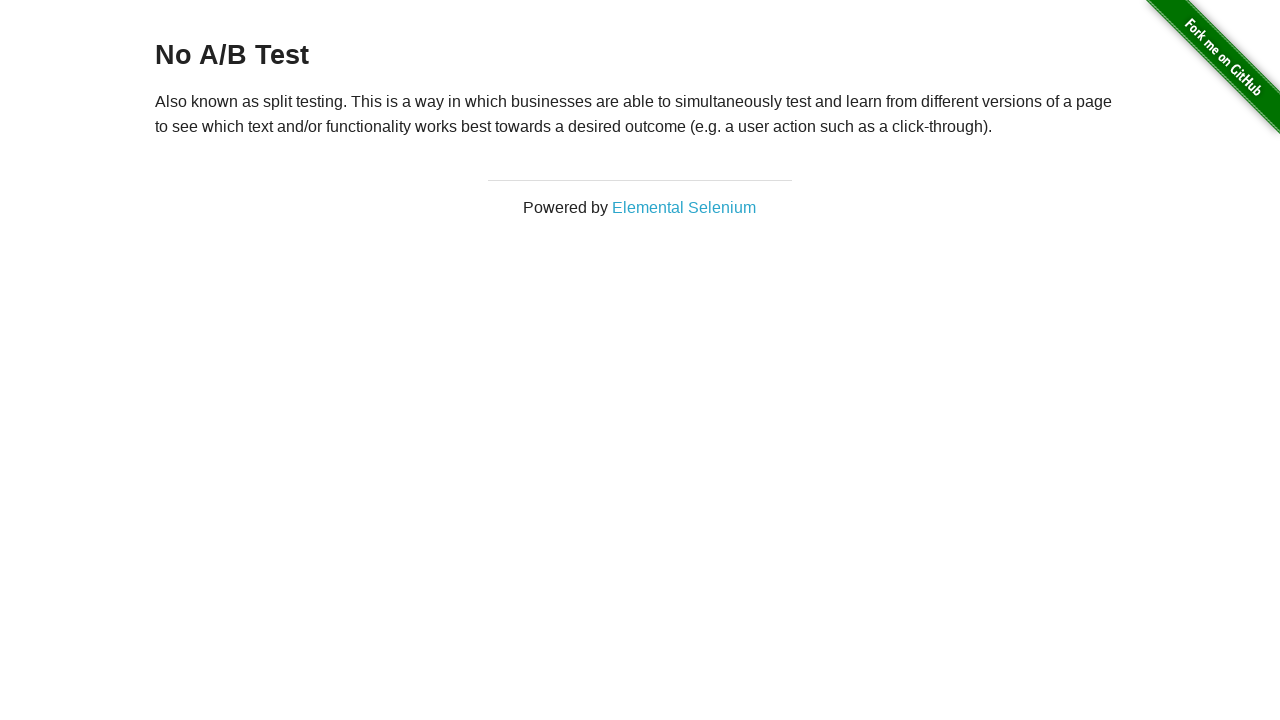